Tests drag and drop functionality on jQuery UI demo page by switching to an iframe and dragging an element to a drop target

Starting URL: https://jqueryui.com/droppable/

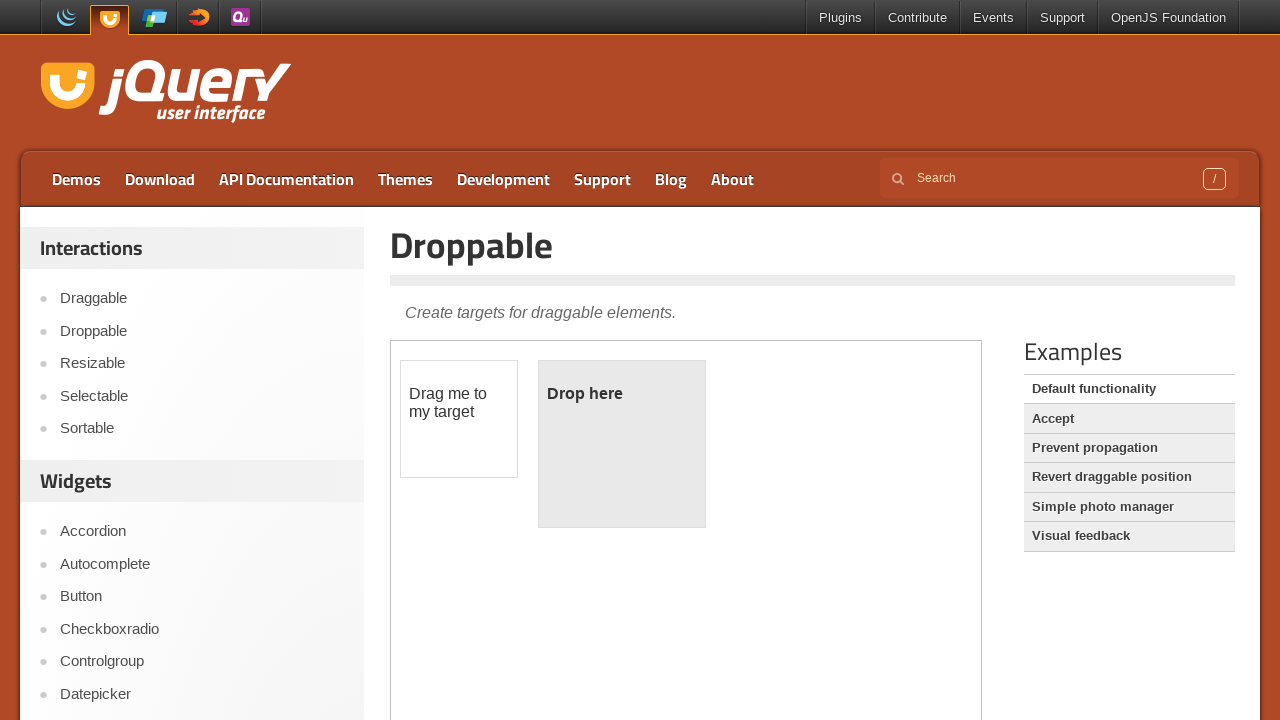

Located the demo iframe
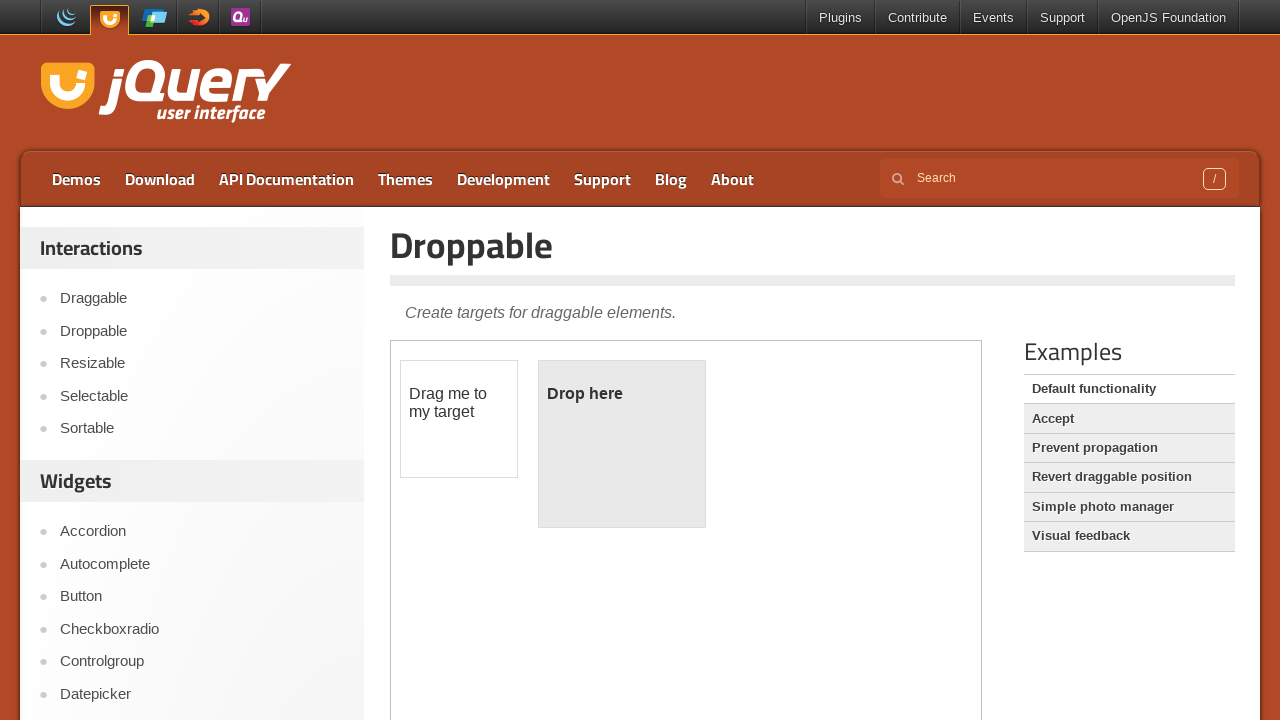

Located the draggable element within iframe
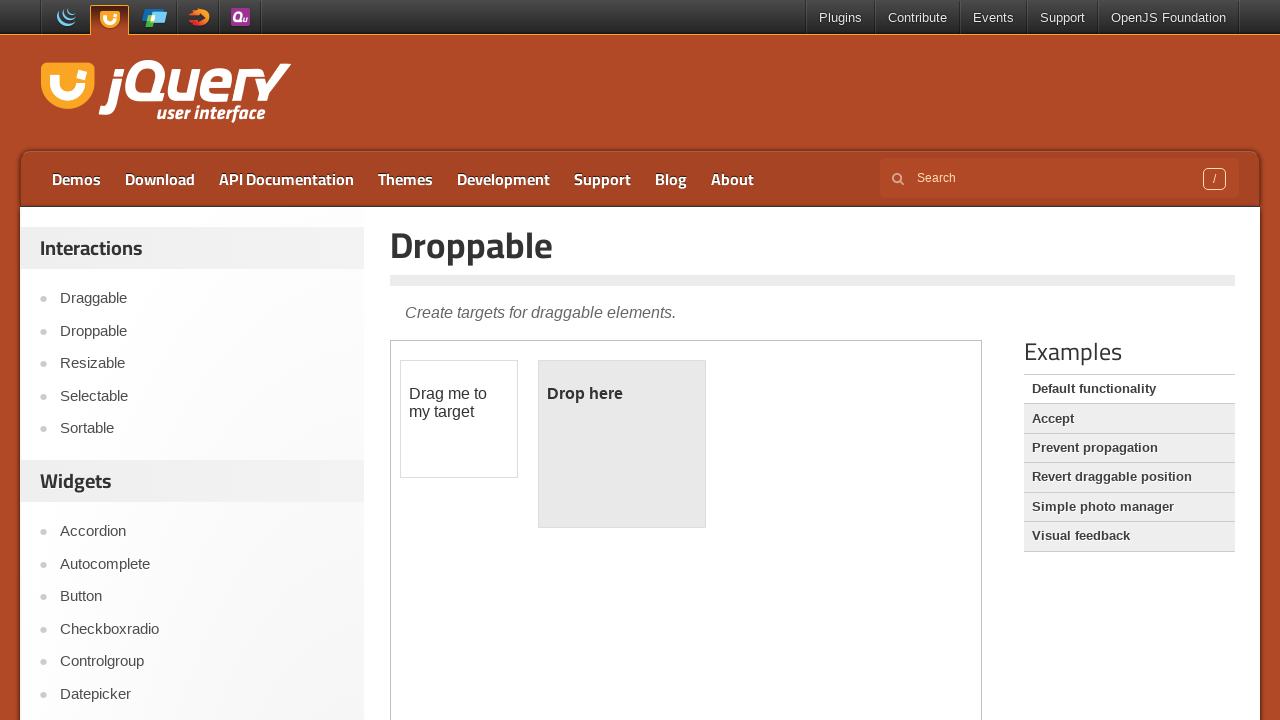

Located the droppable element within iframe
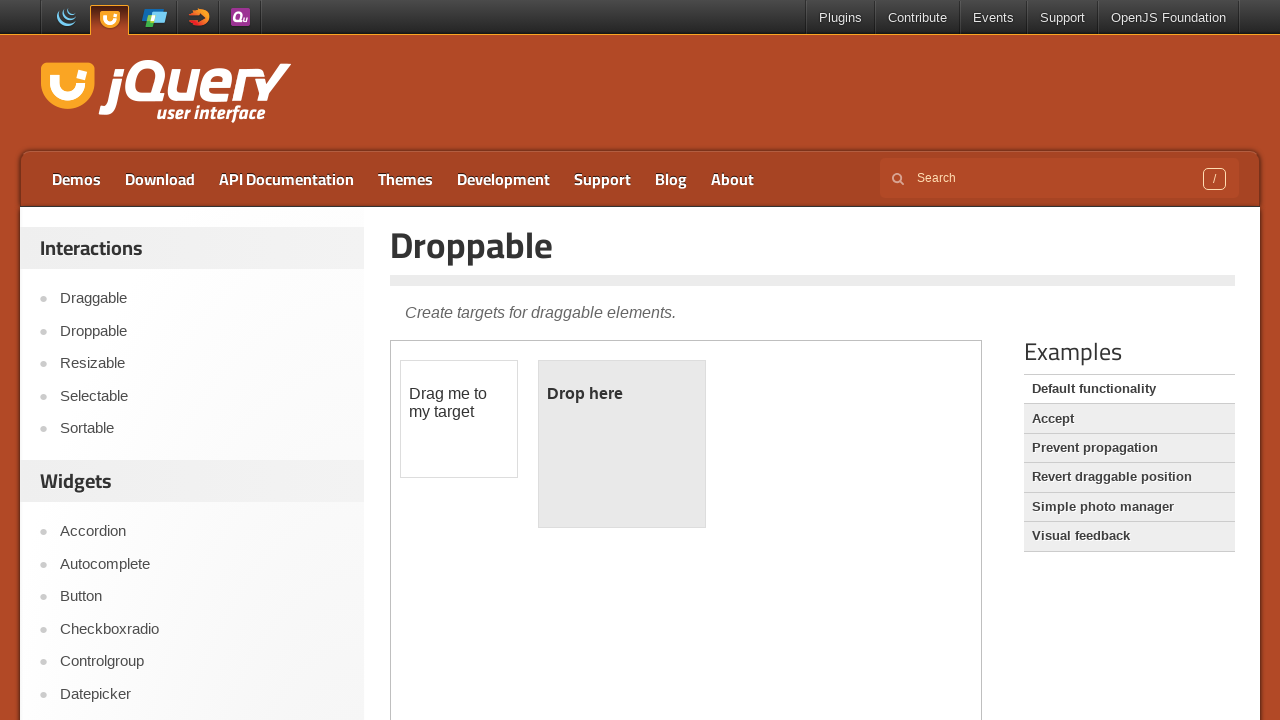

Dragged draggable element to droppable target at (622, 444)
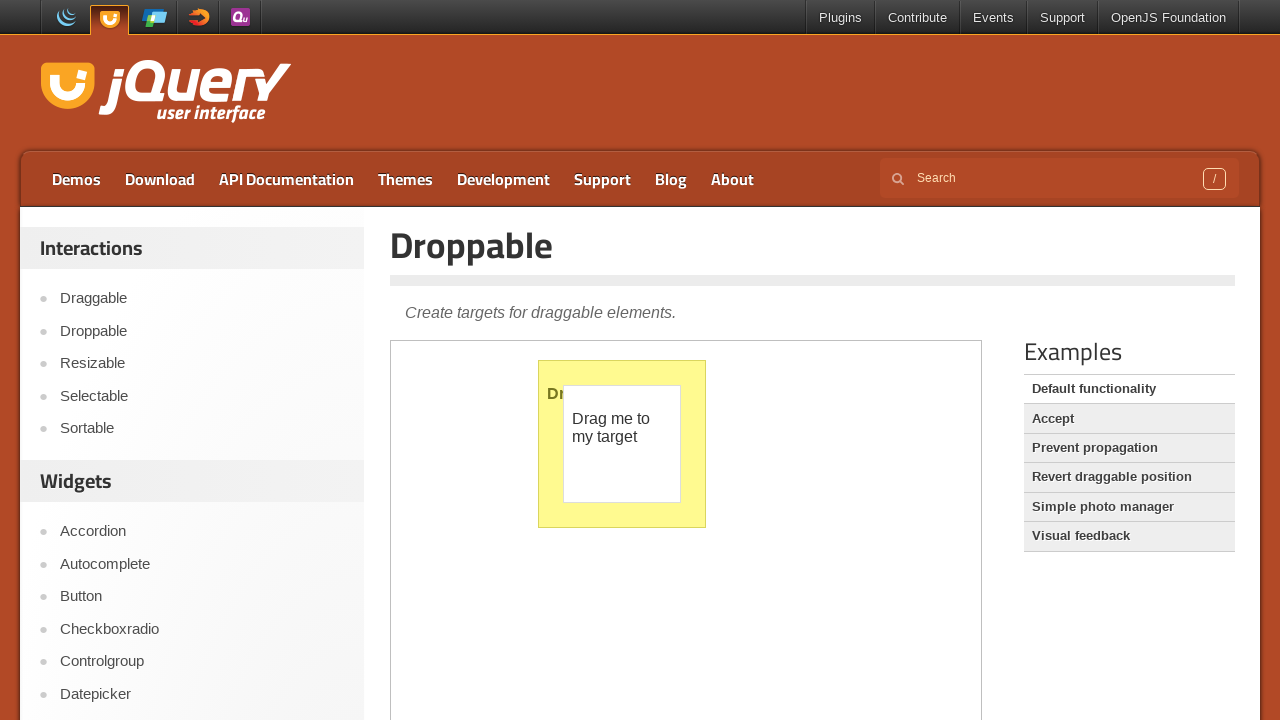

Waited 500ms for drop animation to complete
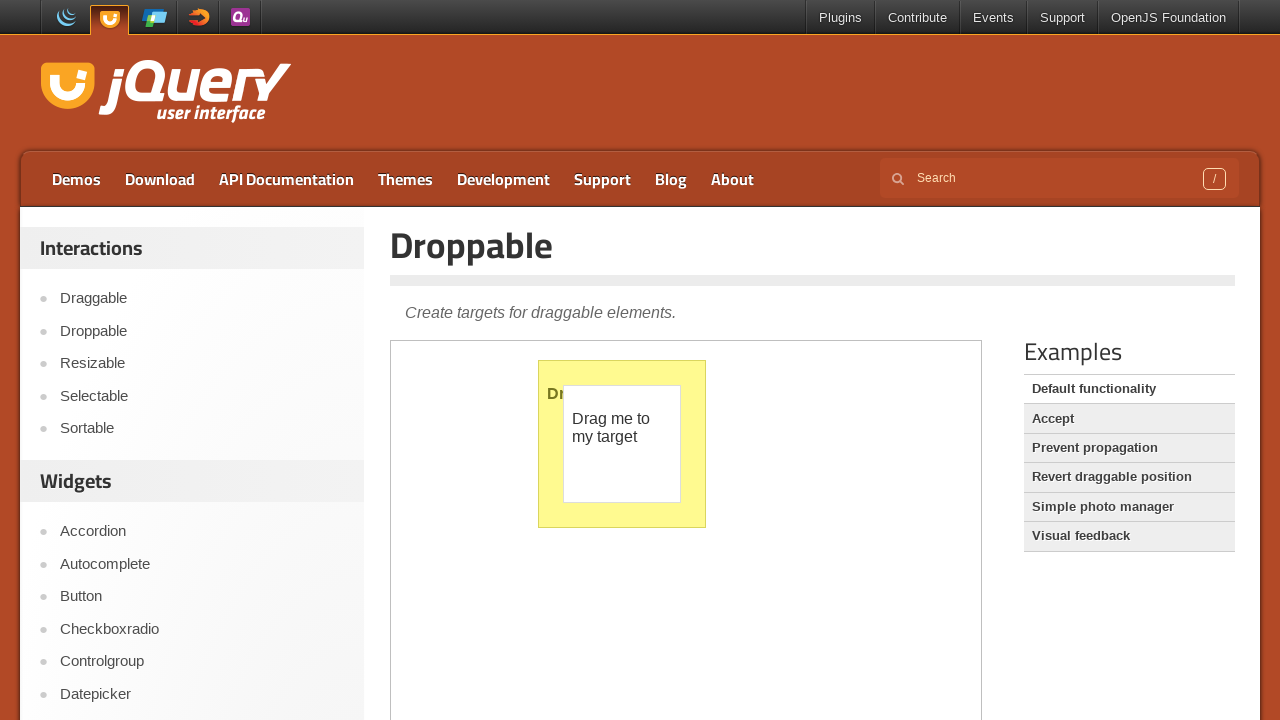

Retrieved text content from droppable element
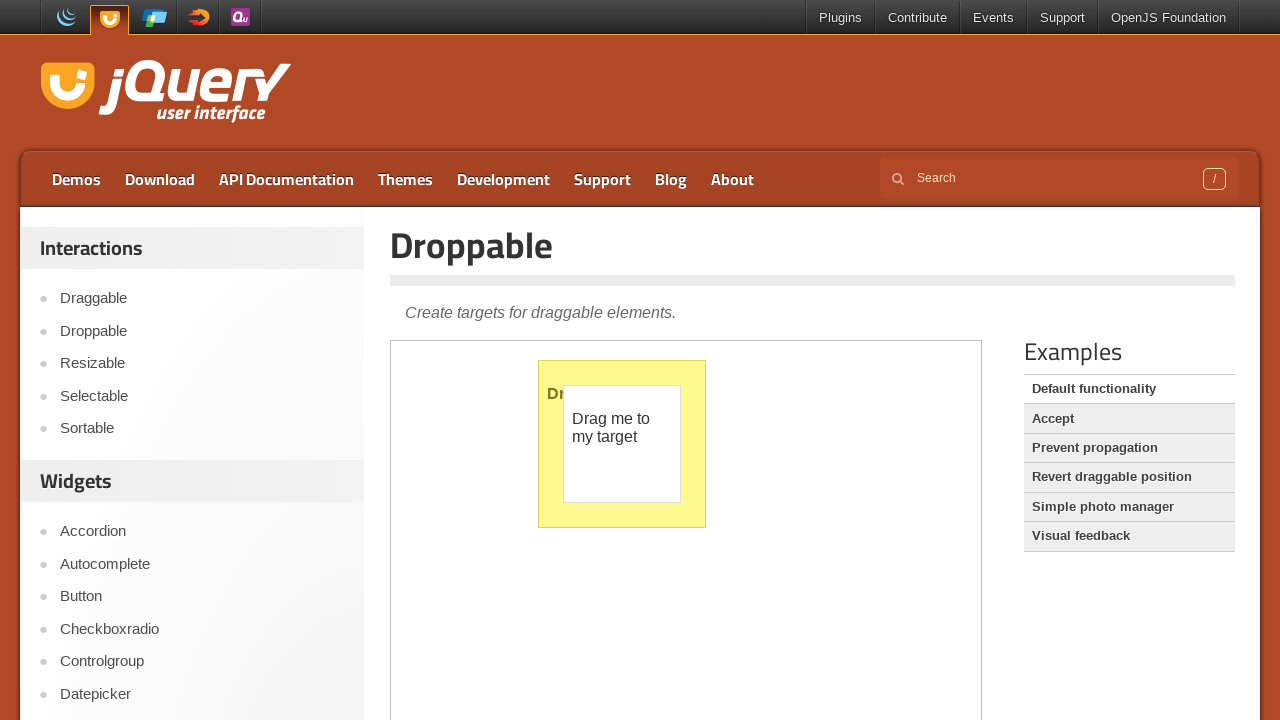

Verified that 'Dropped!' text appears in droppable element
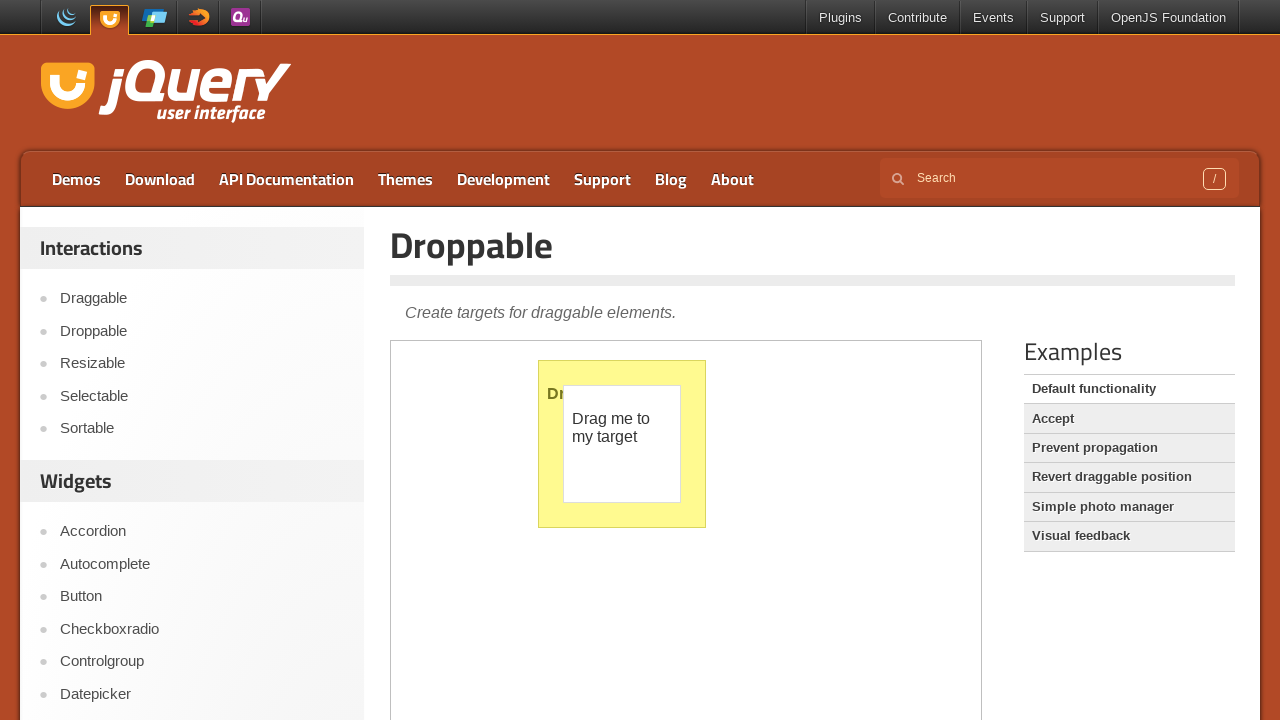

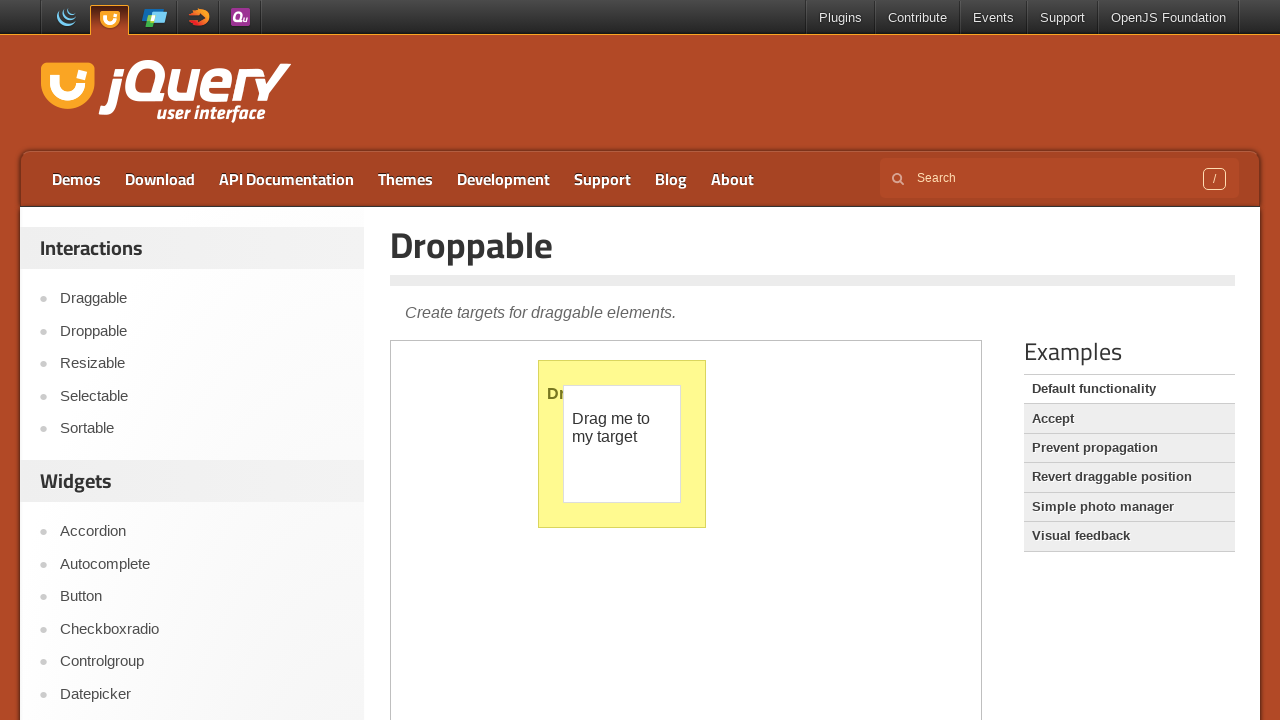